Tests the scientific calculator functionality by clicking calculator buttons to perform a calculation (appears to be 5 + 5 = 10) and verifying the result

Starting URL: https://www.calculator.net/

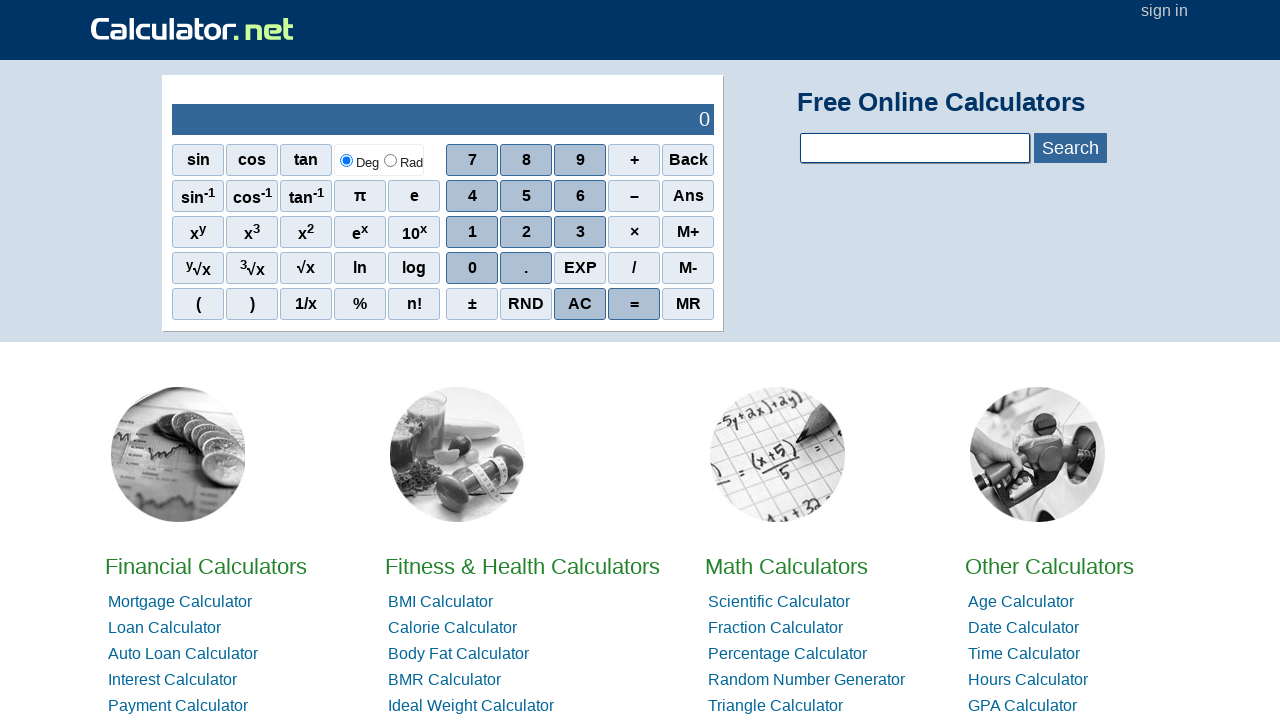

Clicked first number button (5) at (526, 196) on xpath=//*[@id='sciout']/tbody/tr[2]/td[2]/div/div[2]/span[2]
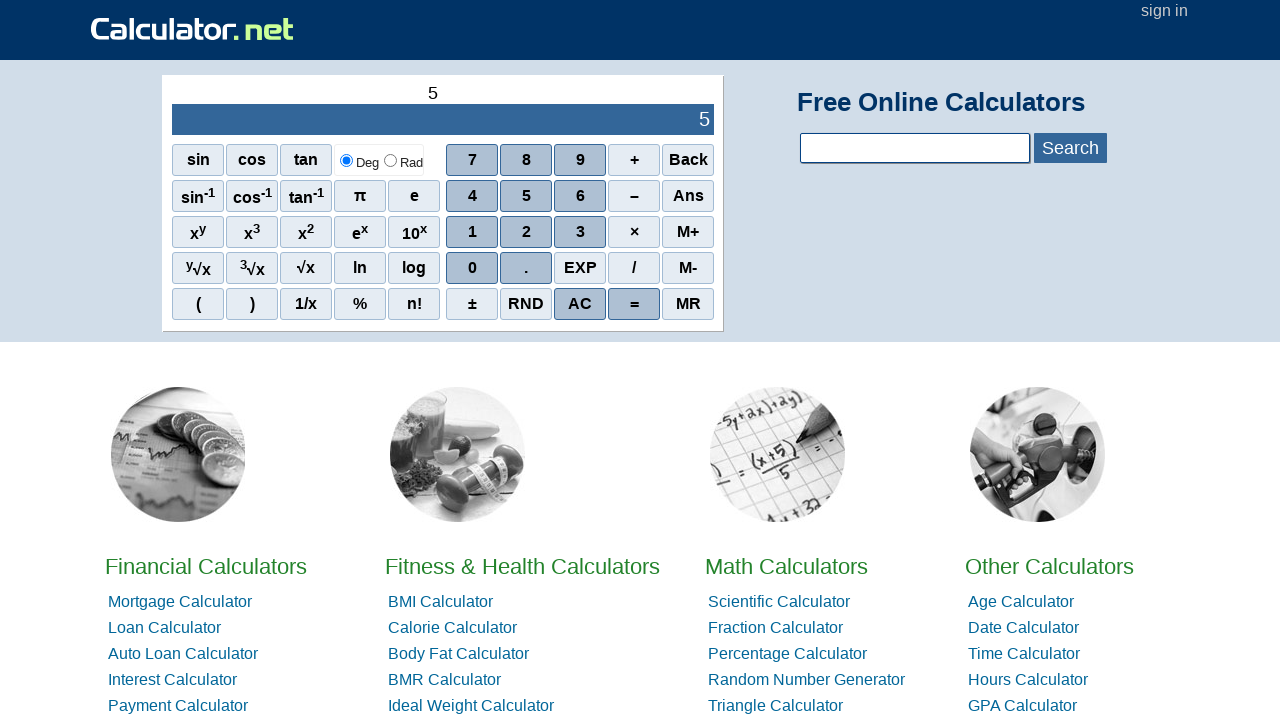

Clicked operator button (+) at (634, 160) on xpath=//*[@id='sciout']/tbody/tr[2]/td[2]/div/div[1]/span[4]
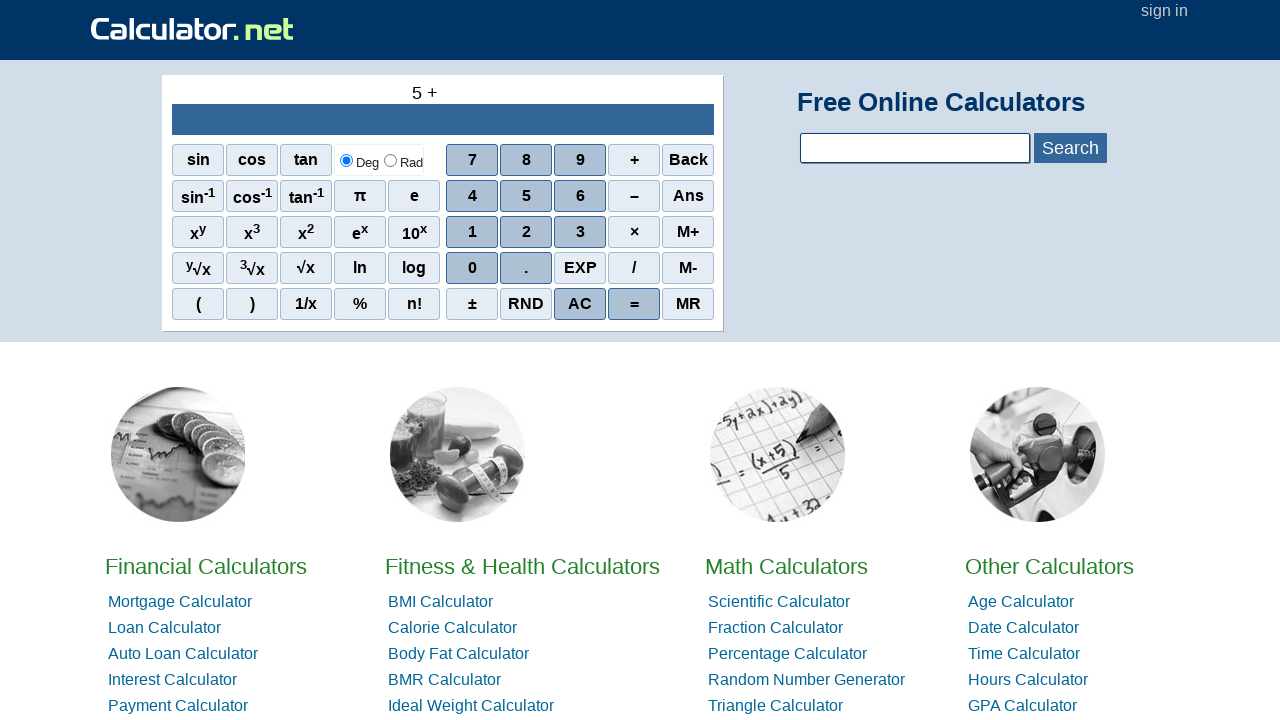

Clicked second number button (5) at (526, 196) on xpath=//*[@id='sciout']/tbody/tr[2]/td[2]/div/div[2]/span[2]
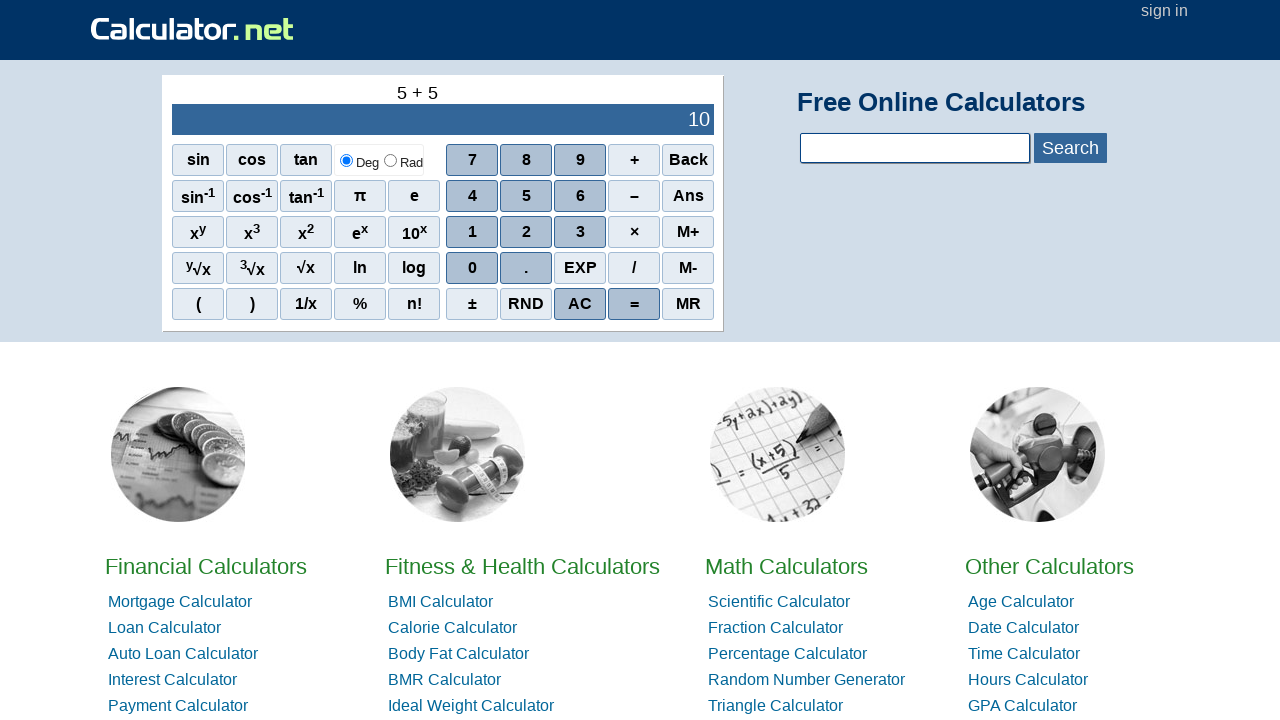

Result output element loaded
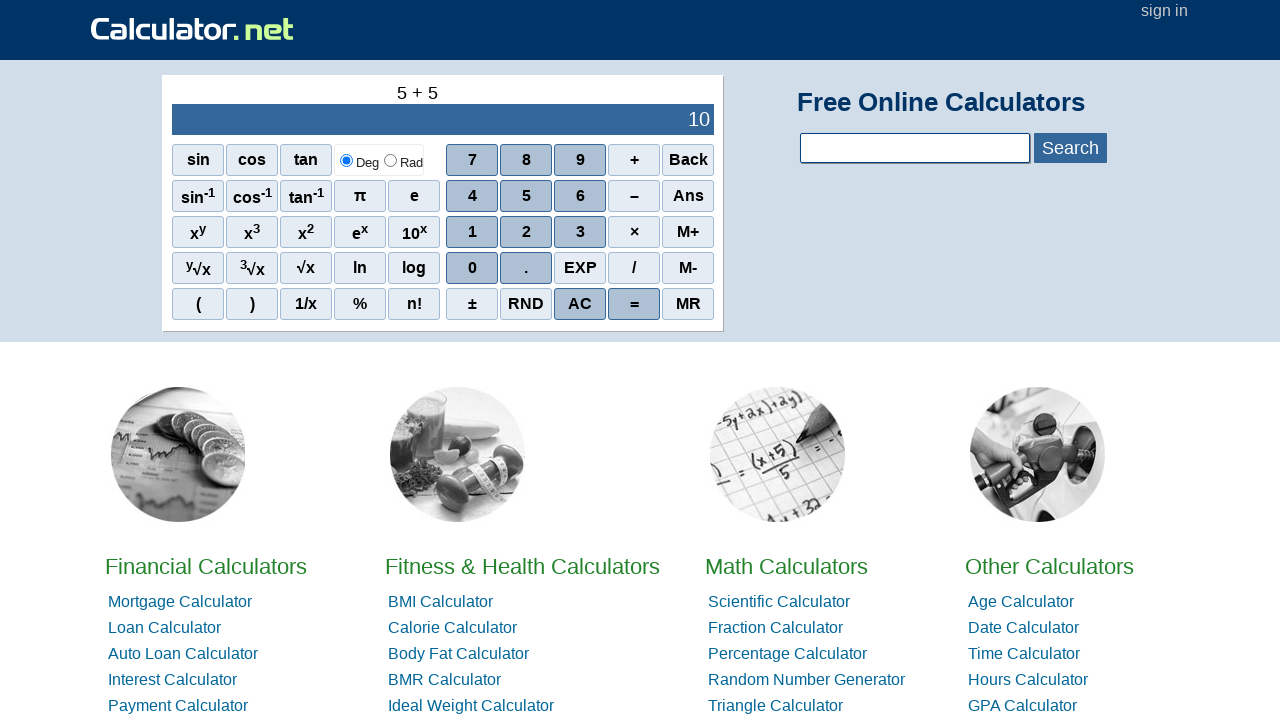

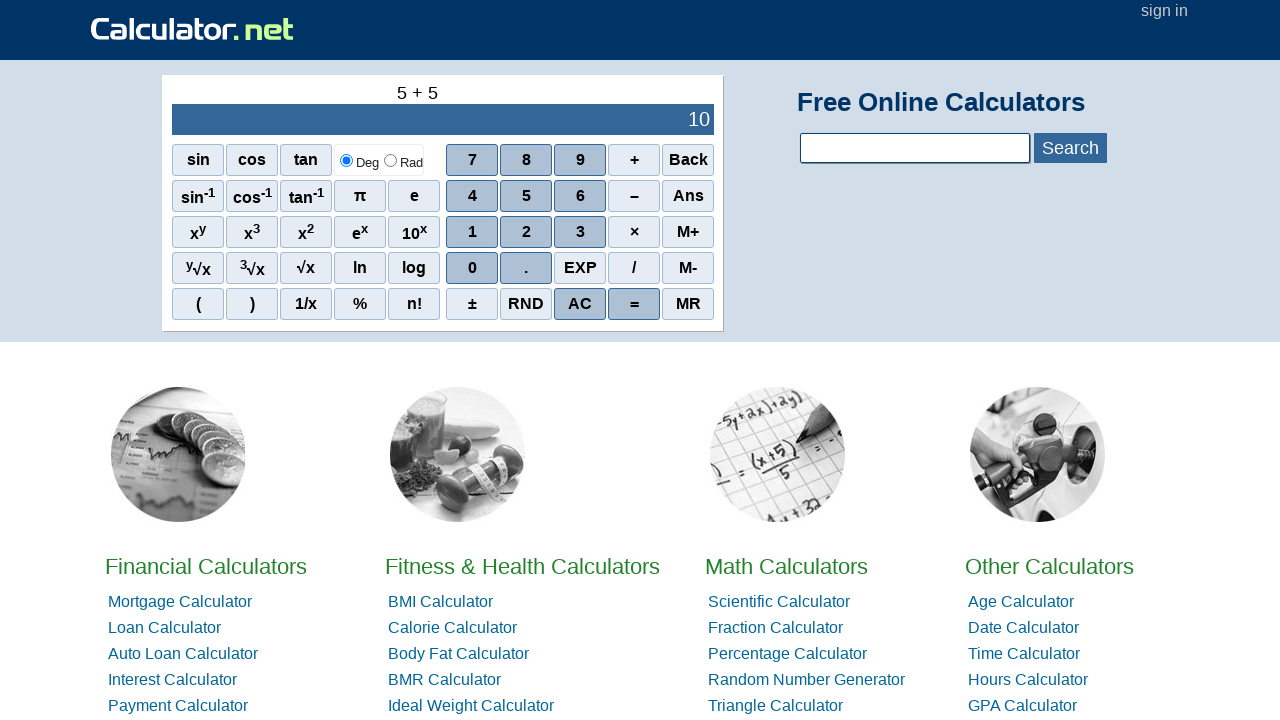